Tests a practice form submission by filling out all fields including first name, last name, gender, email, phone, date of birth, subject, hobbies, address, state, and city, then submitting the form and verifying the confirmation modal appears.

Starting URL: https://demoqa.com/automation-practice-form

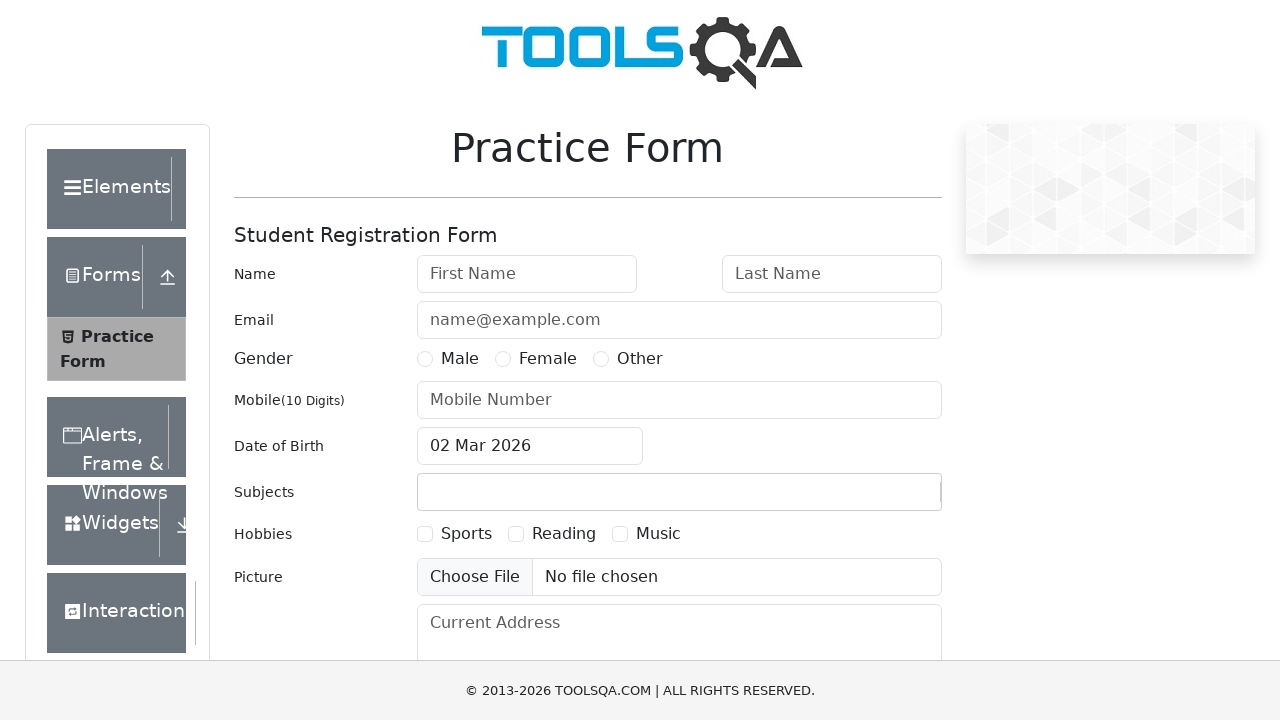

Filled first name field with 'Veronika' on #firstName
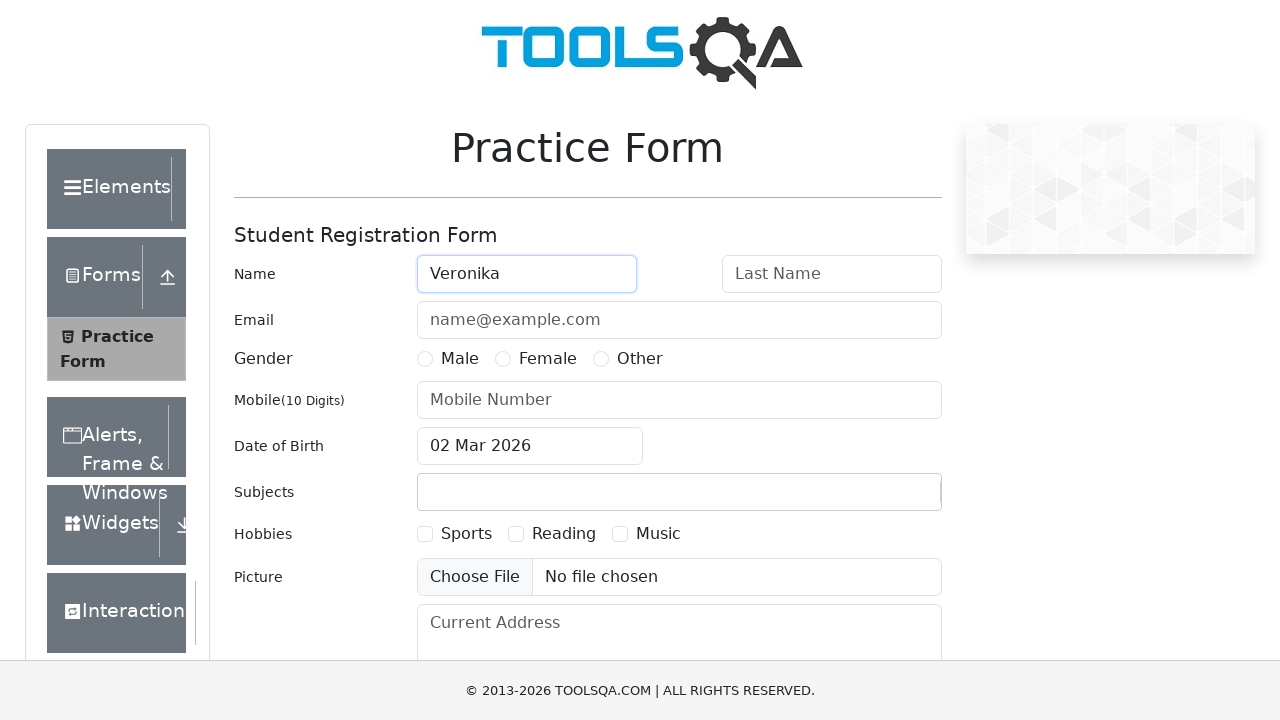

Filled last name field with 'Ivanova' on #lastName
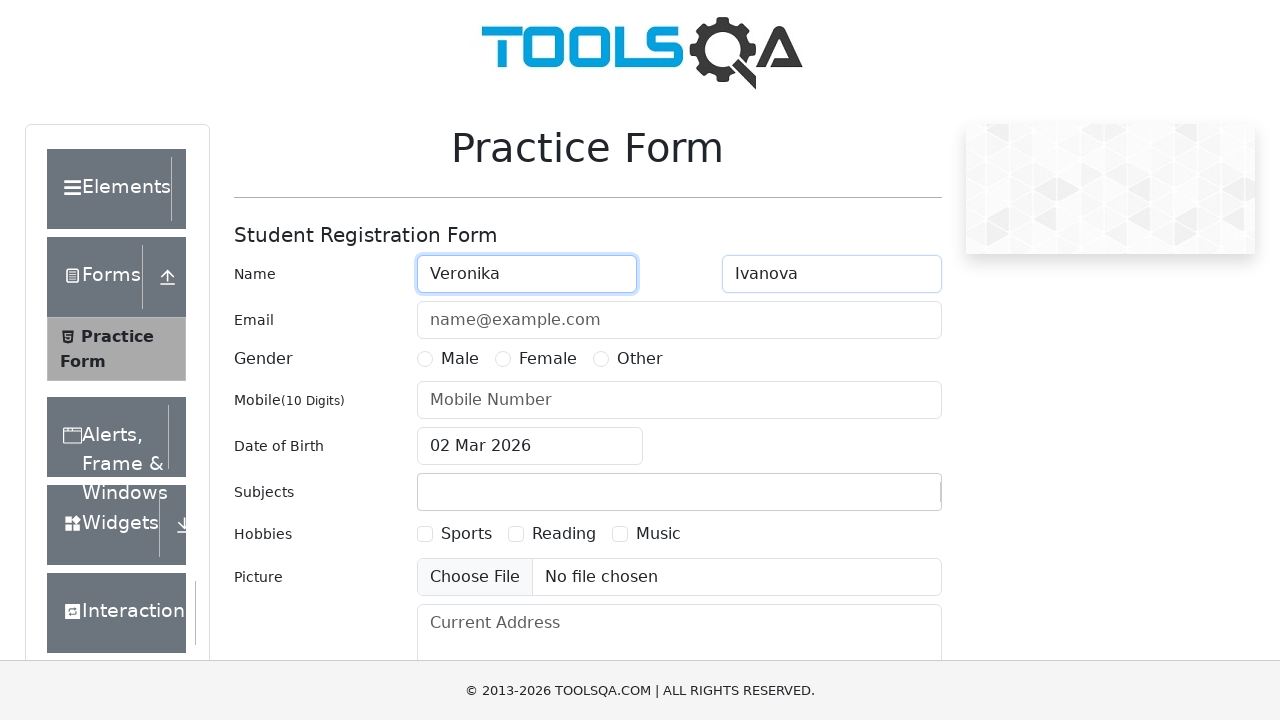

Selected Female gender option at (548, 359) on label:has-text("Female")
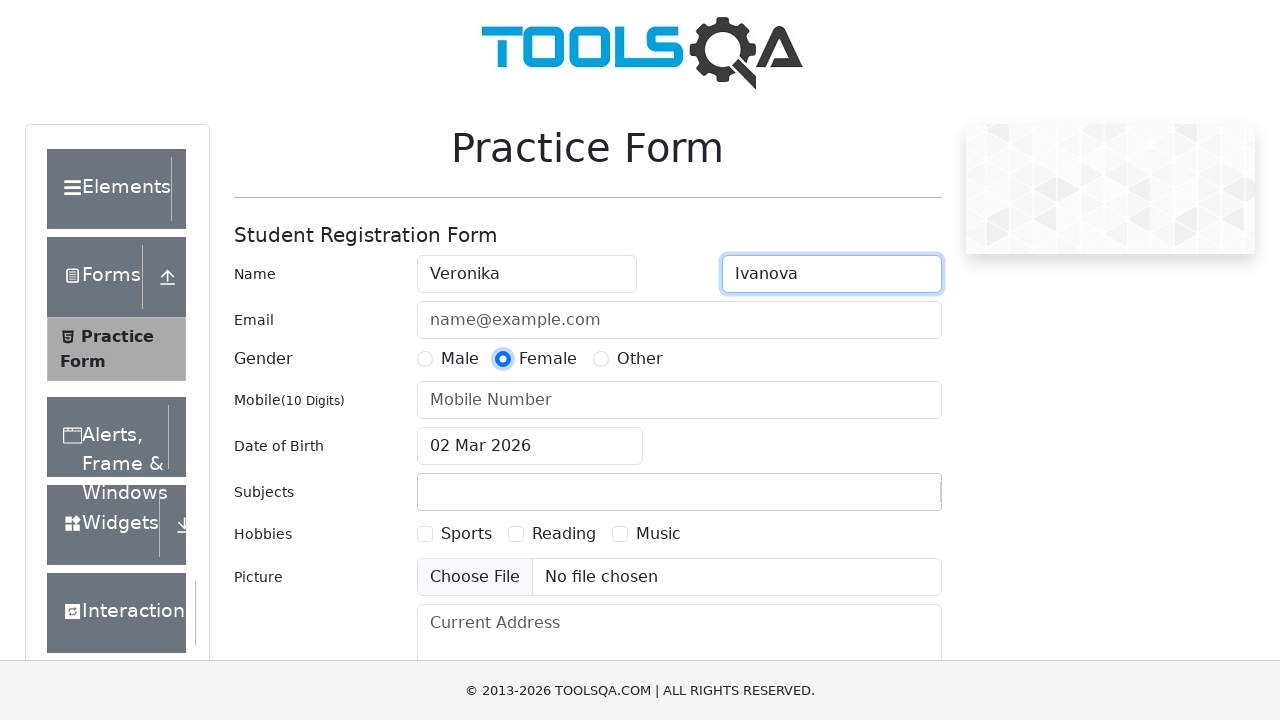

Filled email field with 'veronika123@mail.ru' on #userEmail
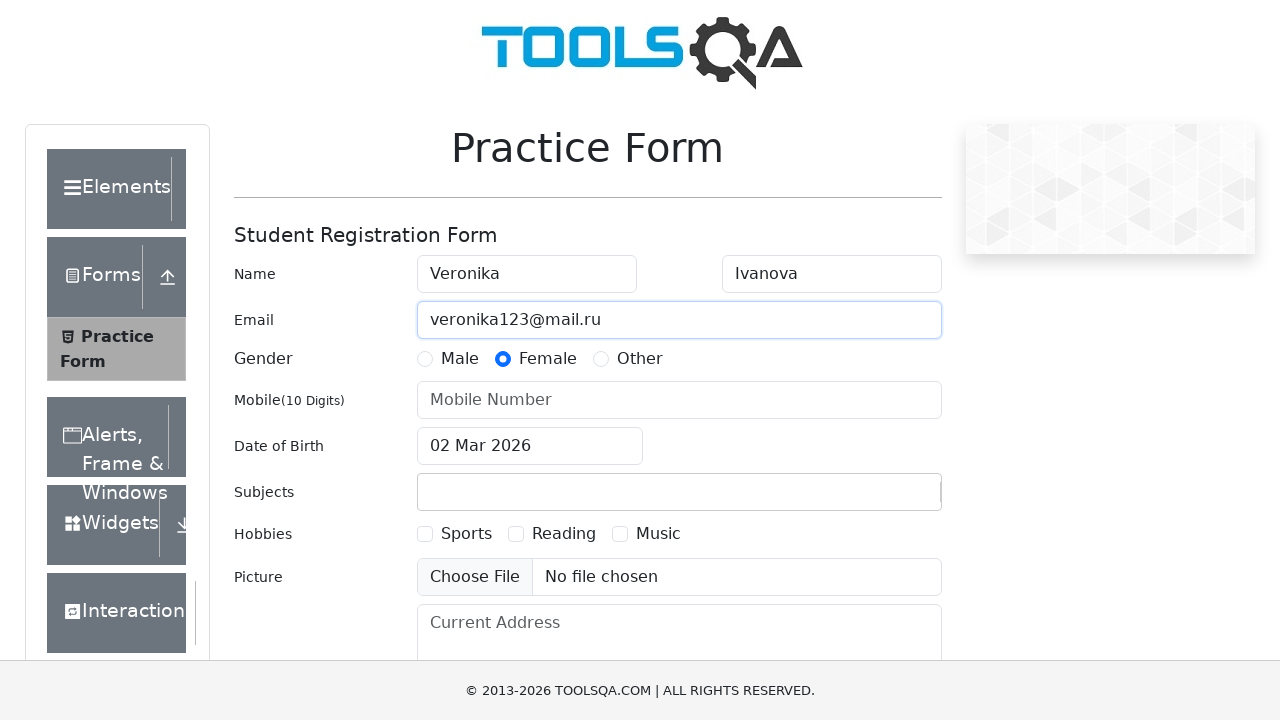

Filled phone number field with '1345890762' on #userNumber
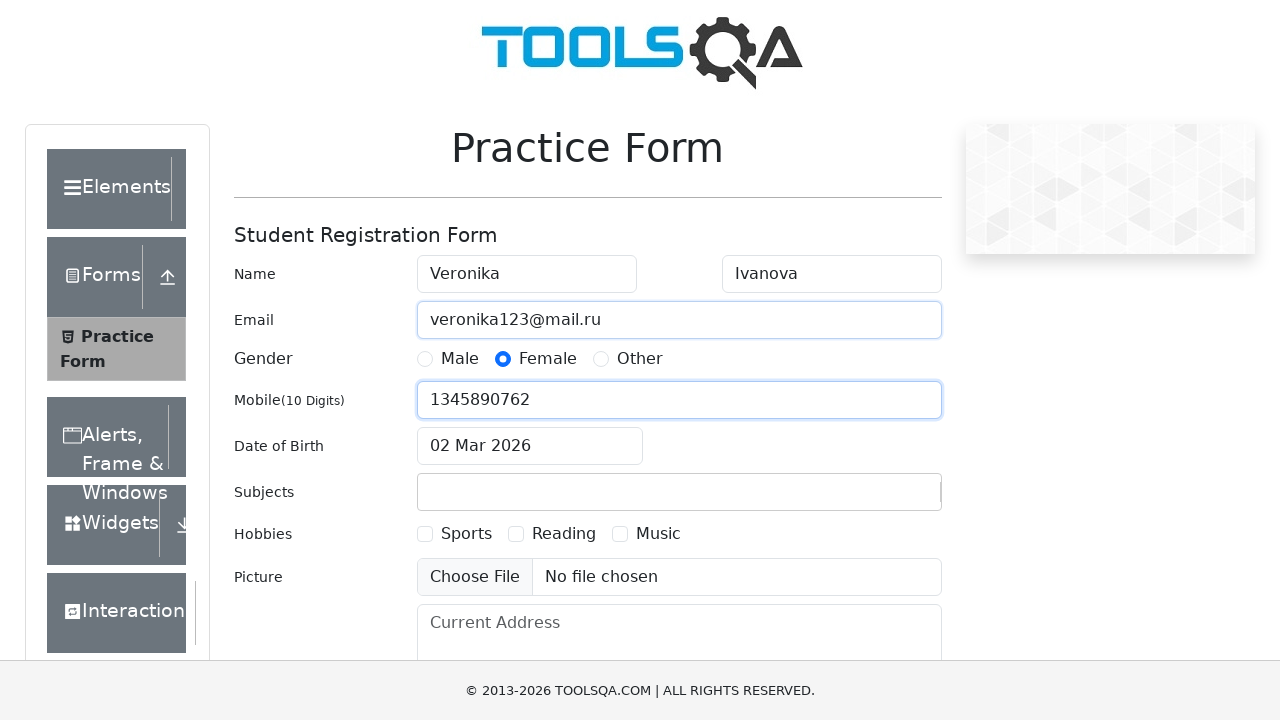

Opened date of birth picker at (530, 446) on #dateOfBirthInput
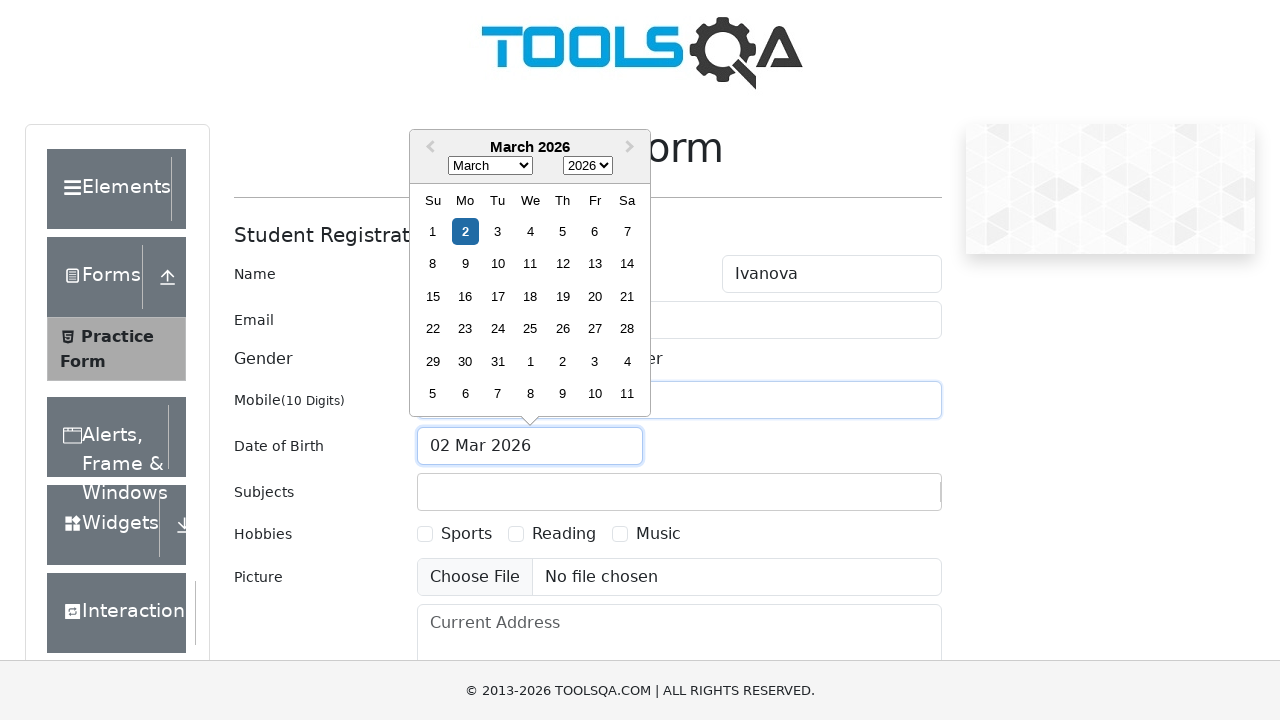

Selected May as the birth month on .react-datepicker__month-select
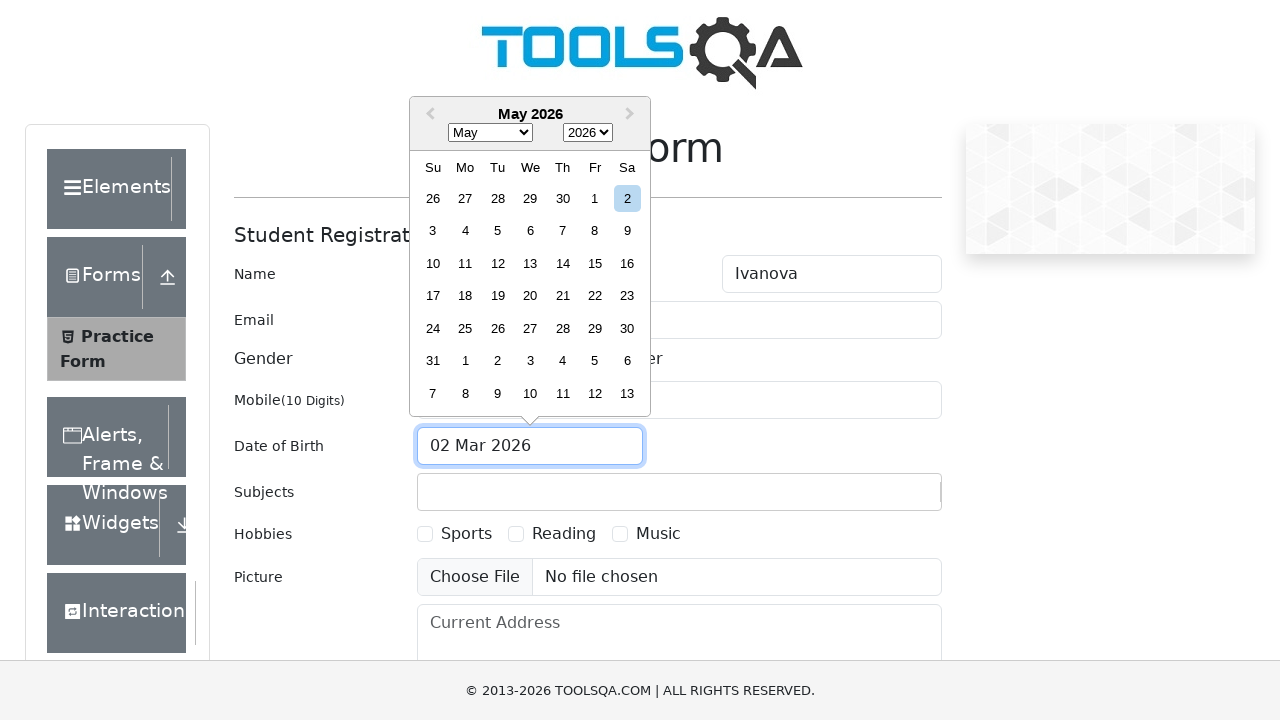

Selected 1995 as the birth year on .react-datepicker__year-select
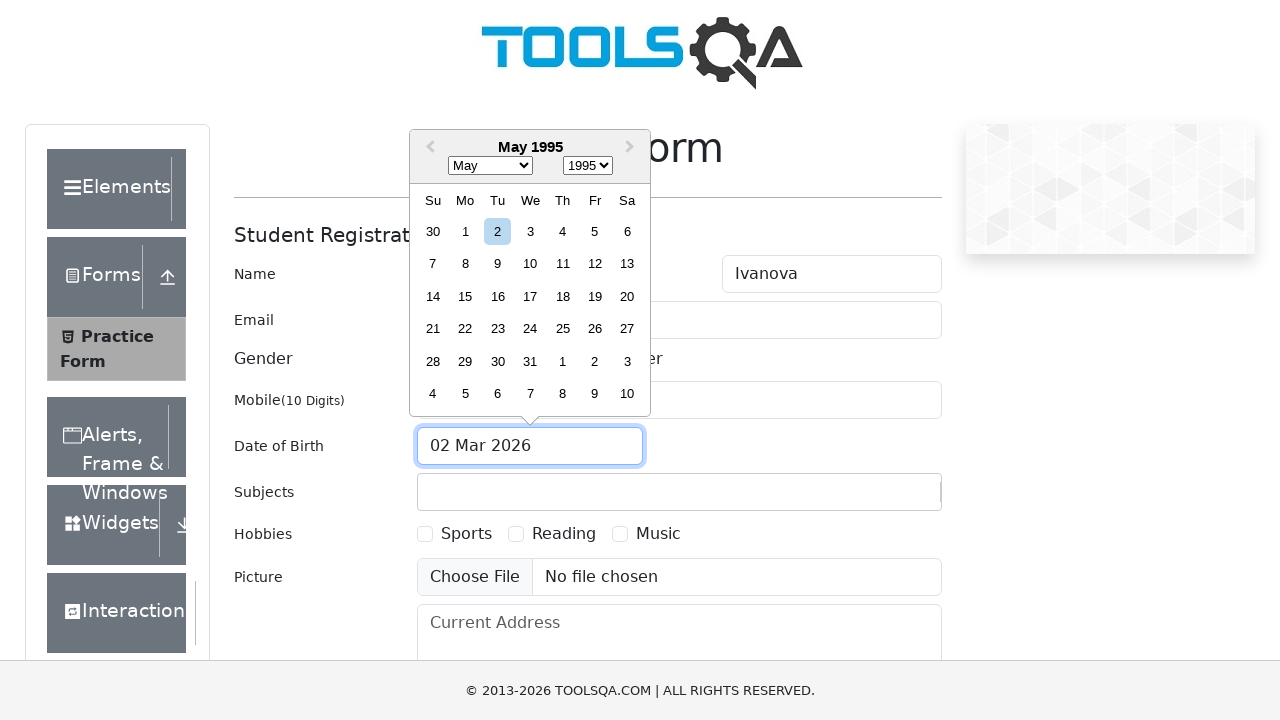

Selected 15th day of the month at (465, 296) on .react-datepicker__day--015
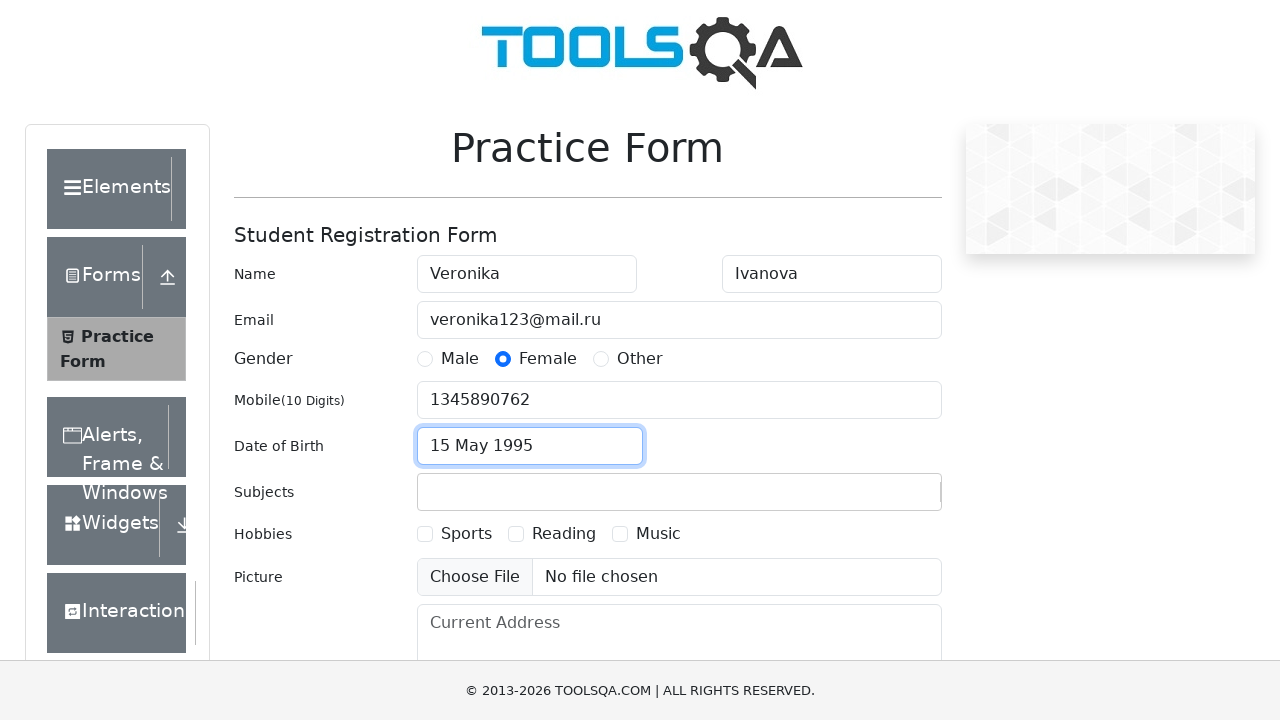

Filled subject field with 'Chemistry' on #subjectsInput
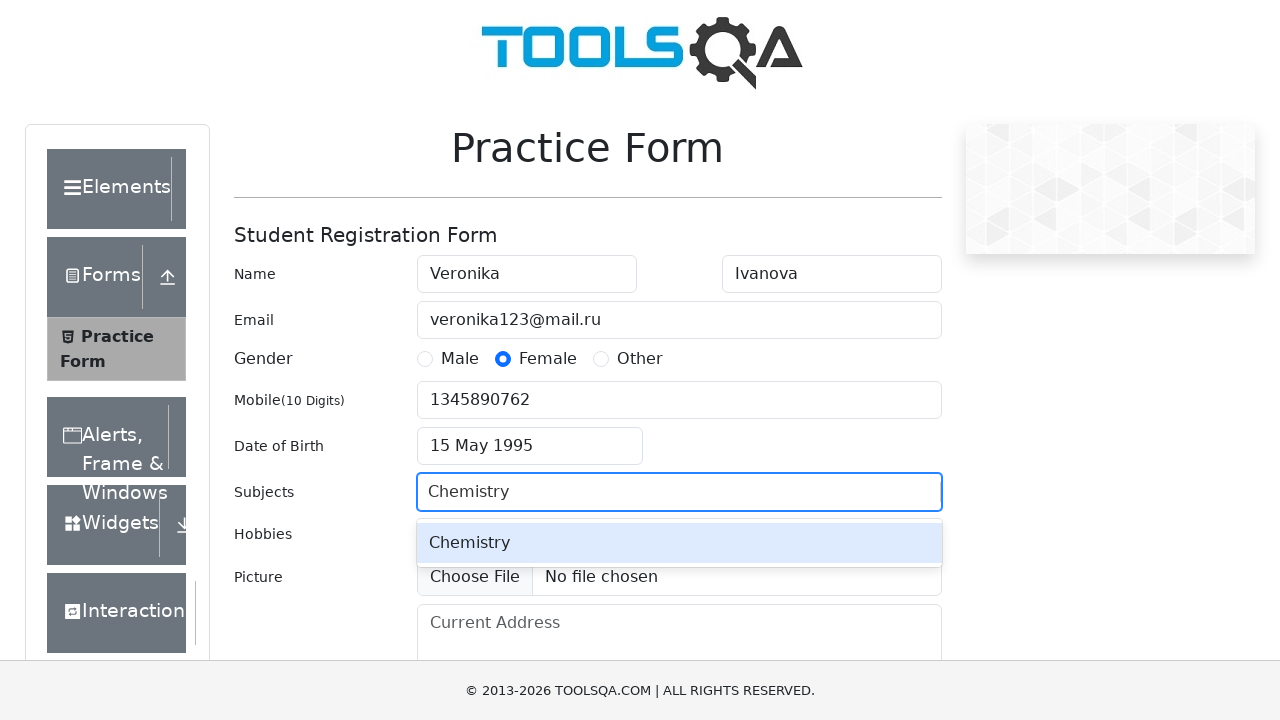

Pressed Enter to confirm Chemistry subject on #subjectsInput
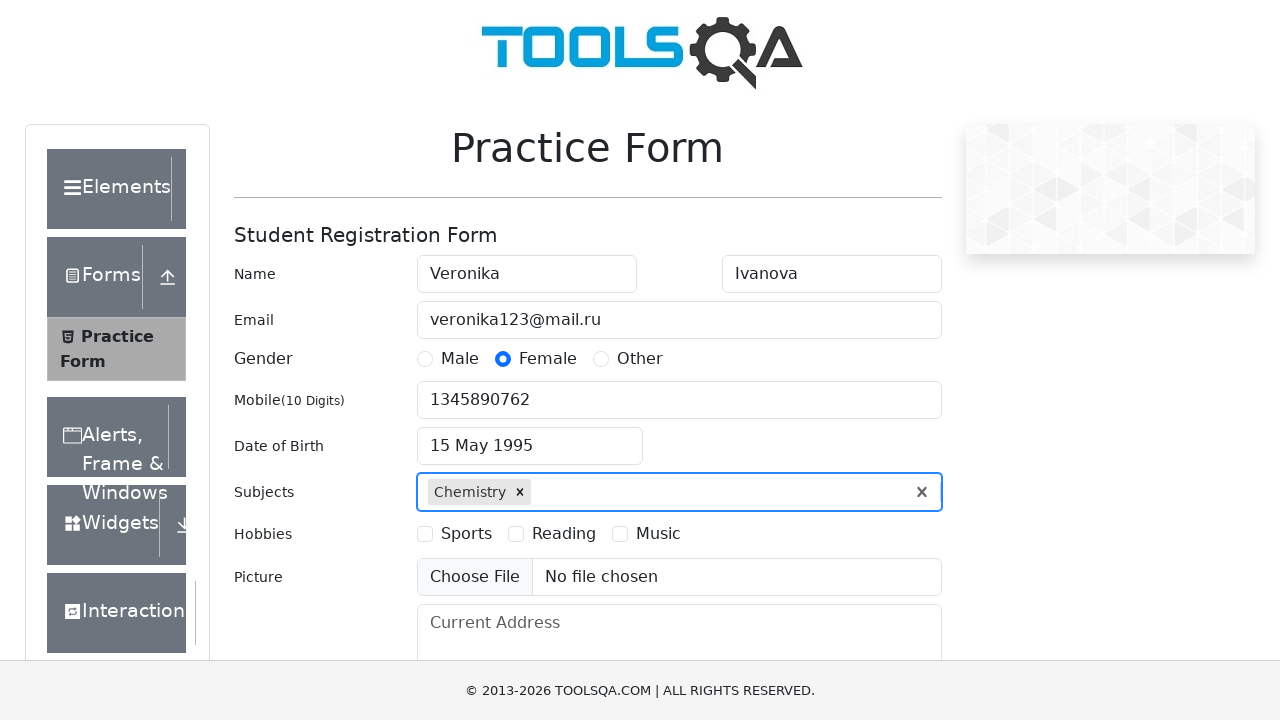

Selected Reading hobby checkbox at (564, 534) on label[for='hobbies-checkbox-2']
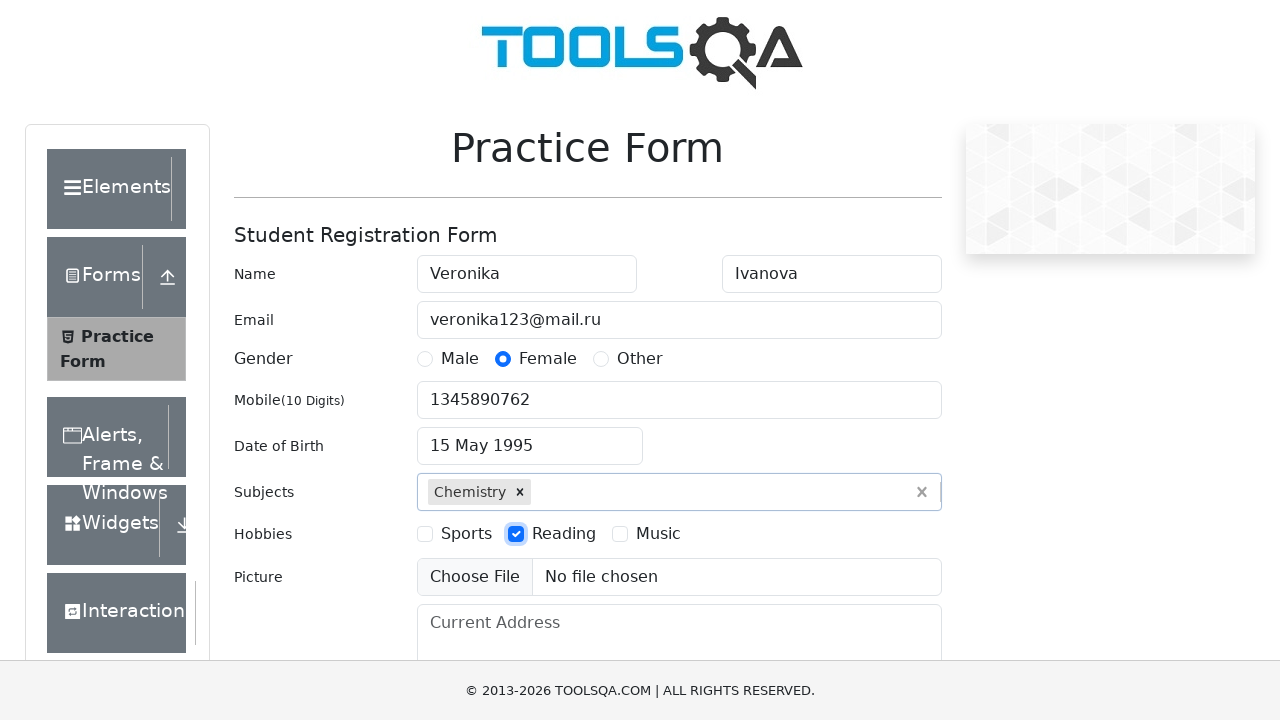

Filled current address field with '123 Street-123' on #currentAddress
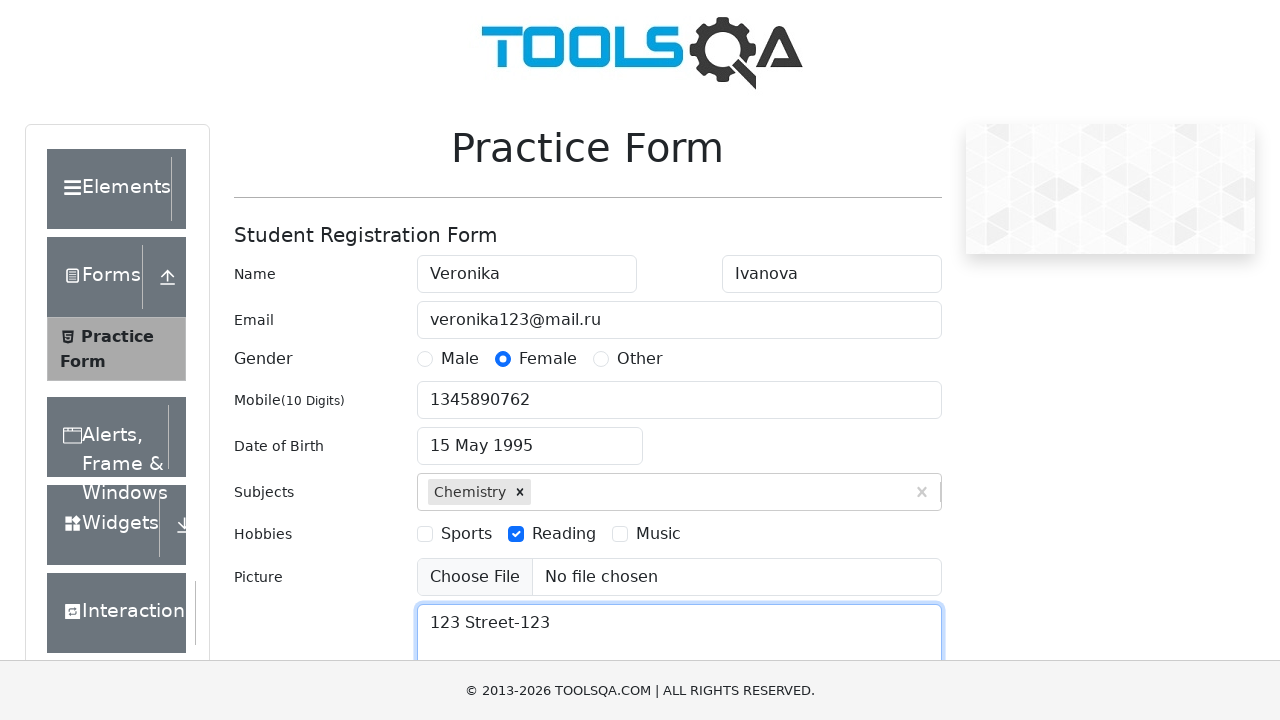

Opened state dropdown at (527, 437) on #state
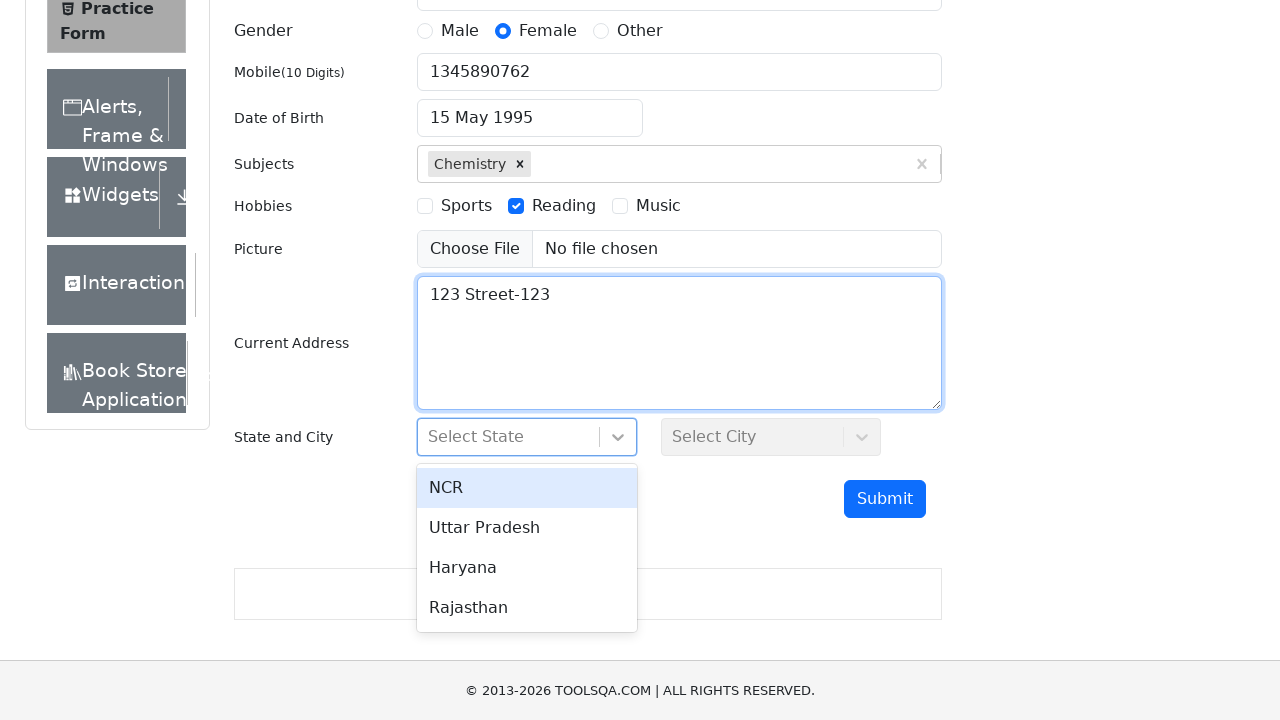

Filled state dropdown with 'NCR' on #react-select-3-input
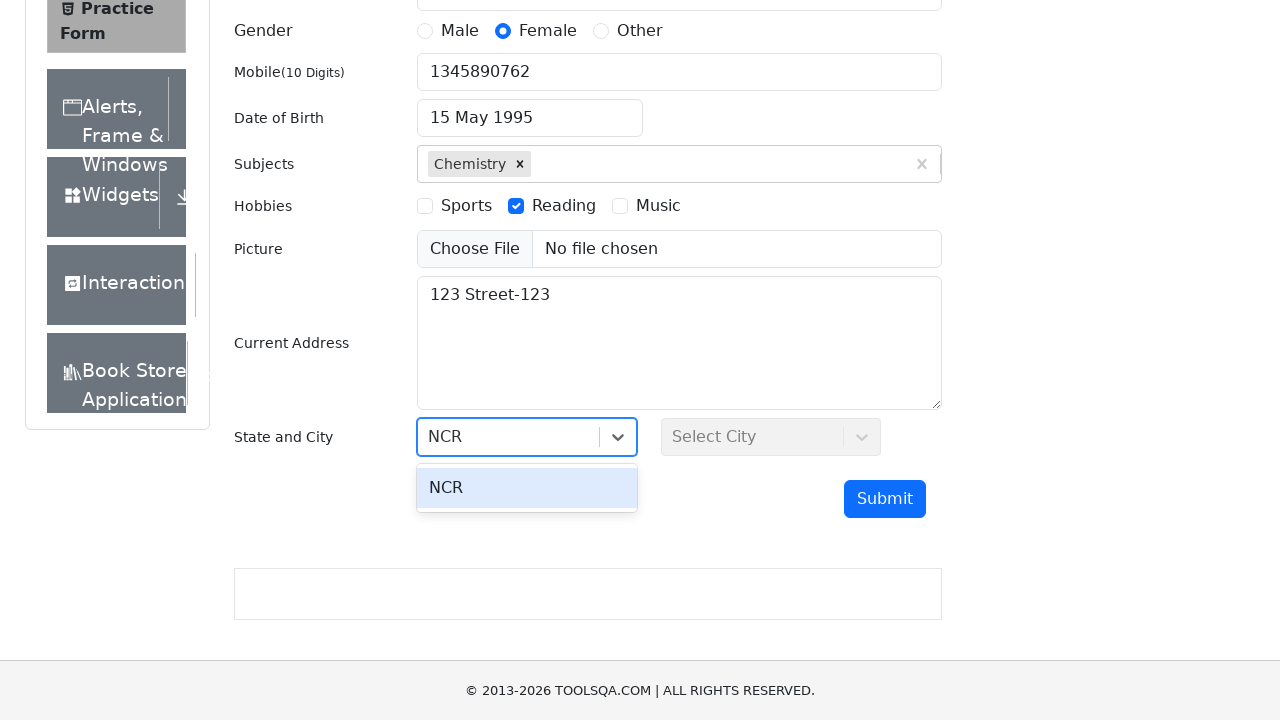

Confirmed NCR state selection on #react-select-3-input
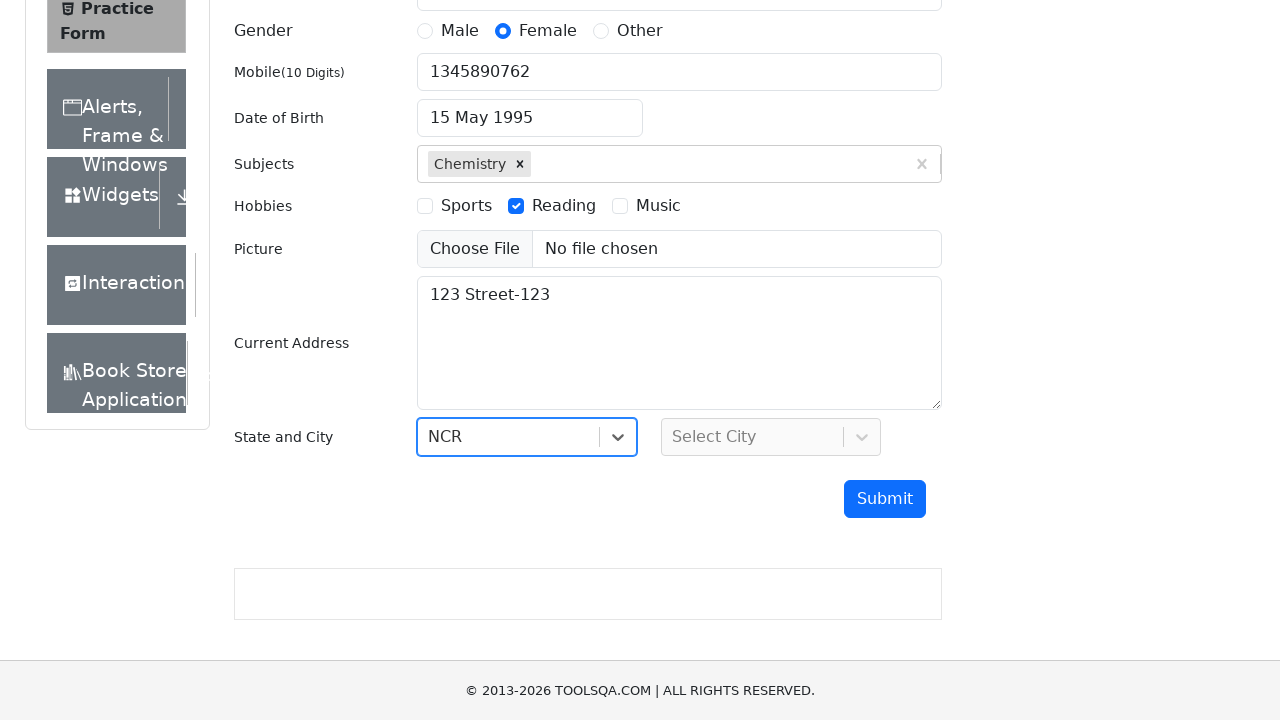

Filled city dropdown with 'Delhi' on #react-select-4-input
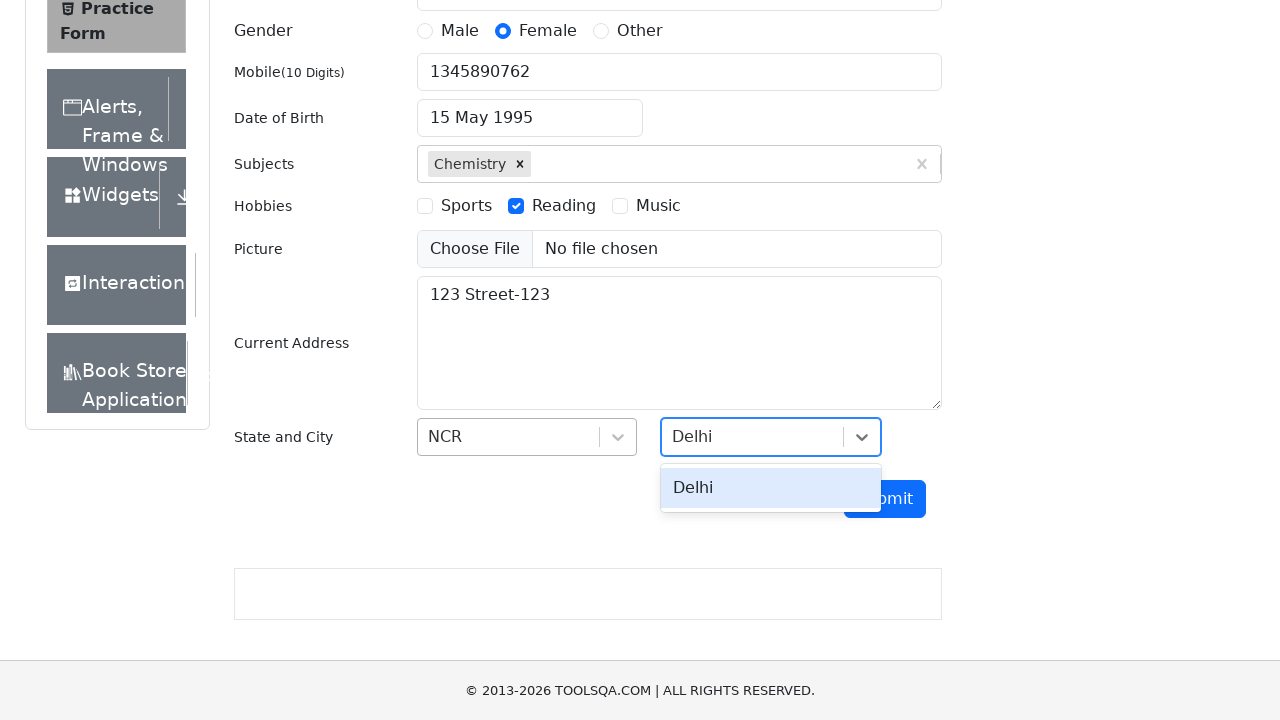

Confirmed Delhi city selection on #react-select-4-input
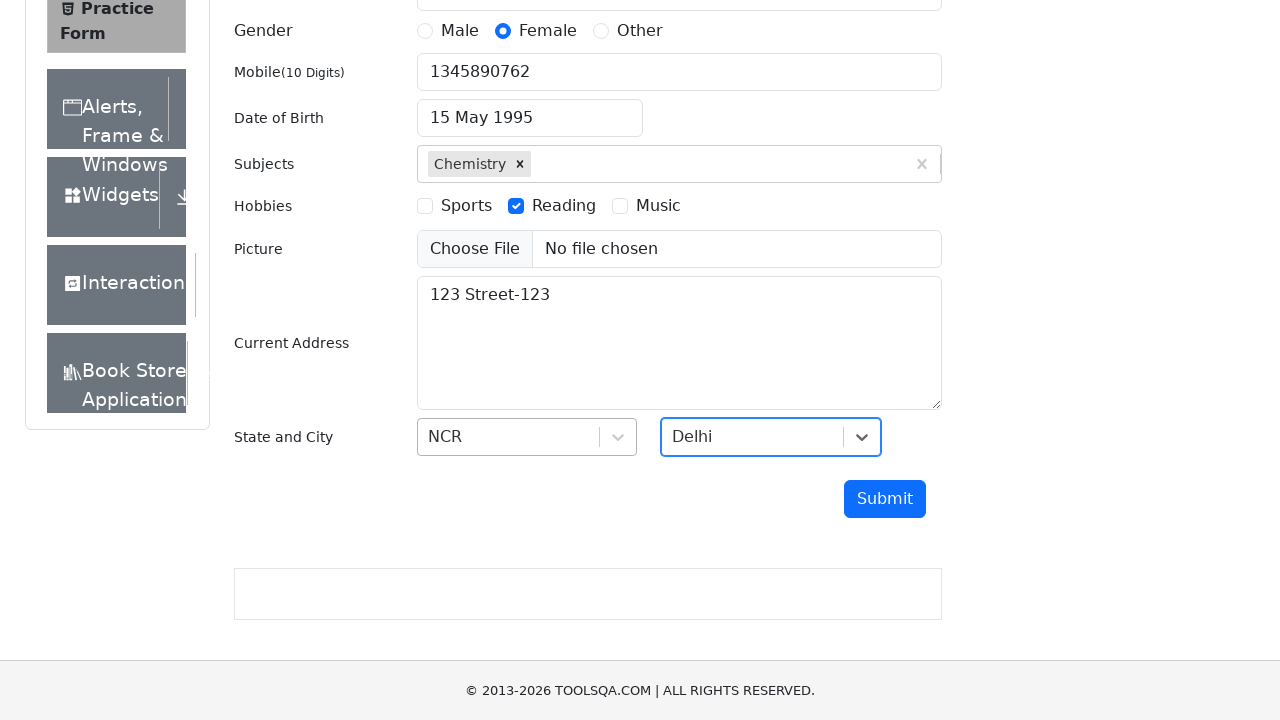

Clicked form submit button at (885, 499) on #submit
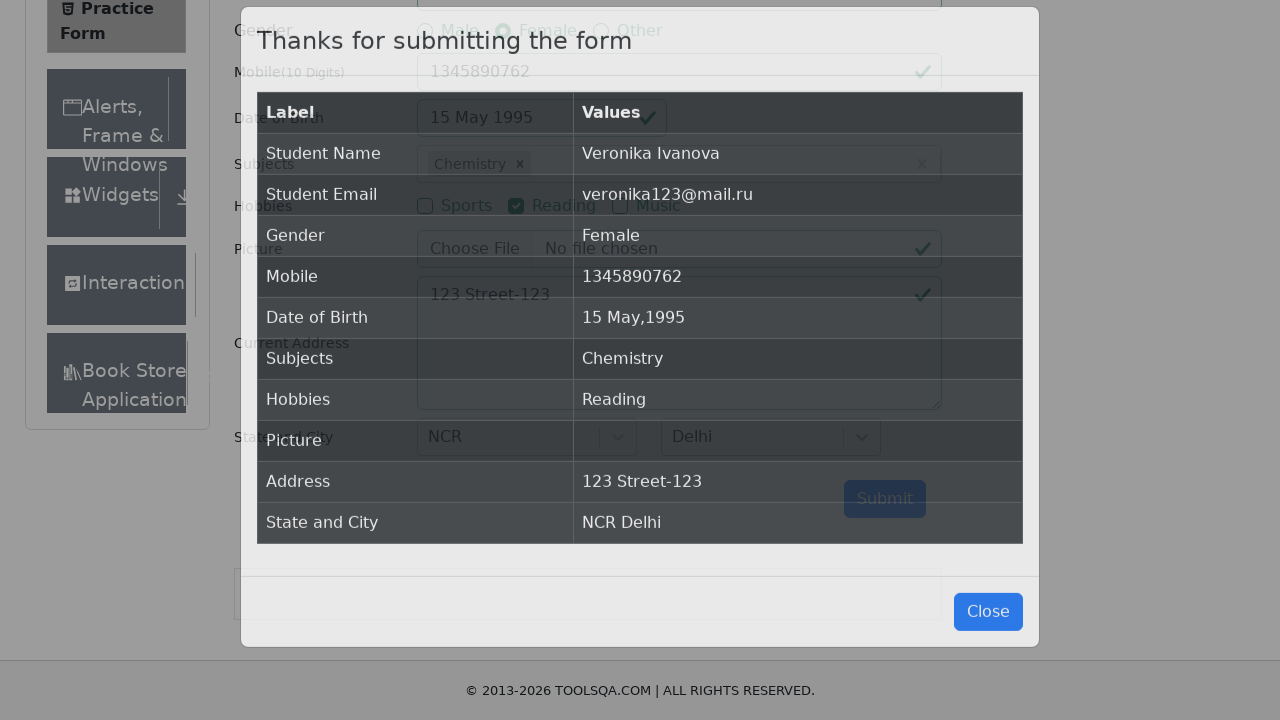

Confirmation modal appeared and is visible
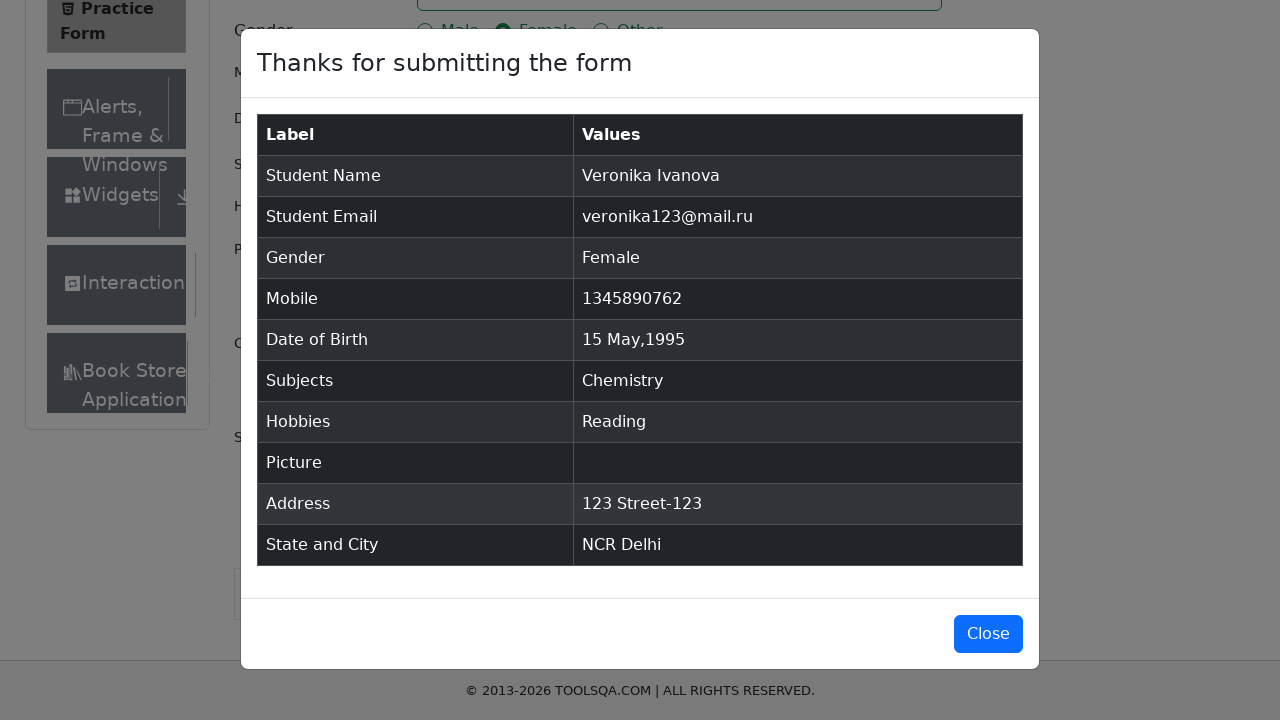

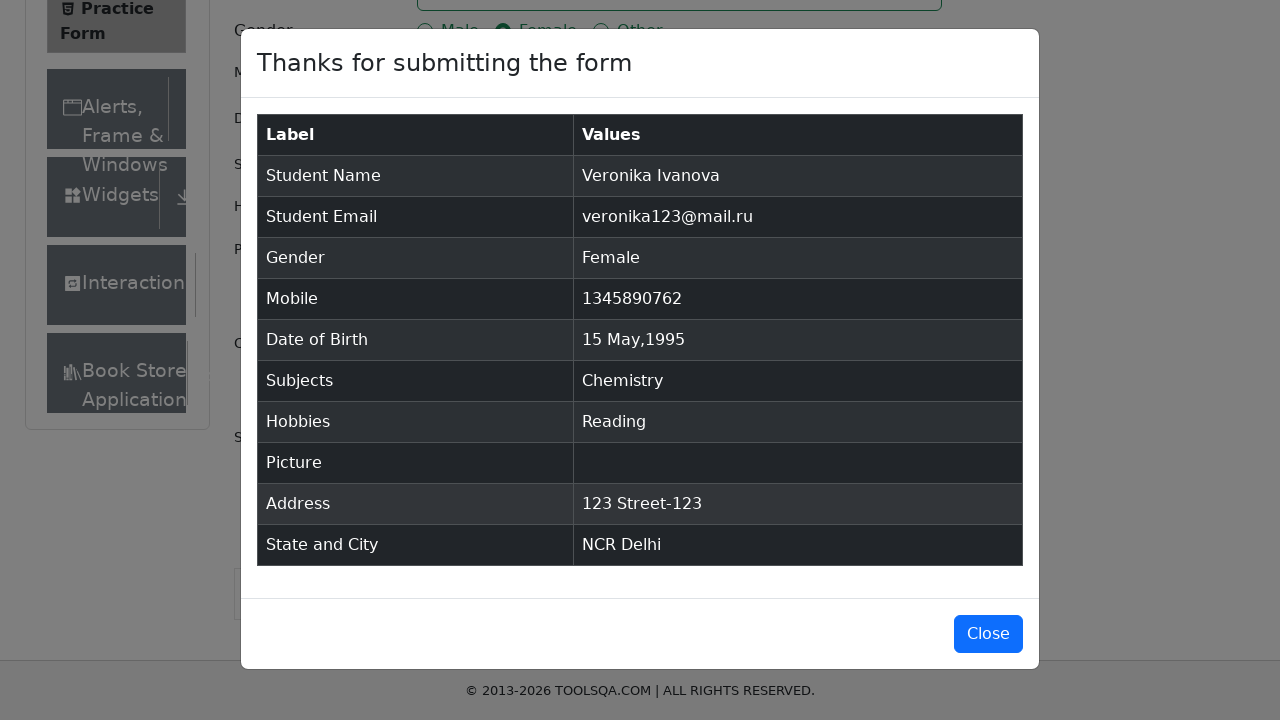